Prints all rows from a web table

Starting URL: https://practice.expandtesting.com/tables

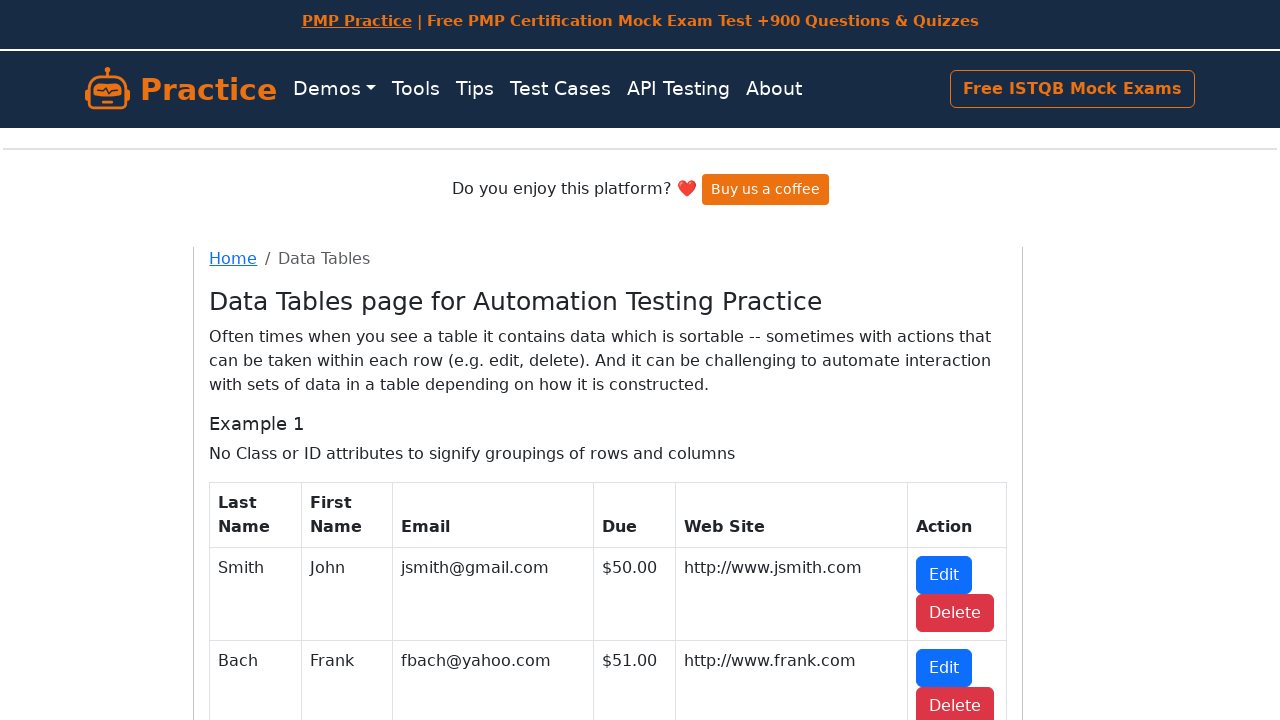

Navigated to web tables practice page
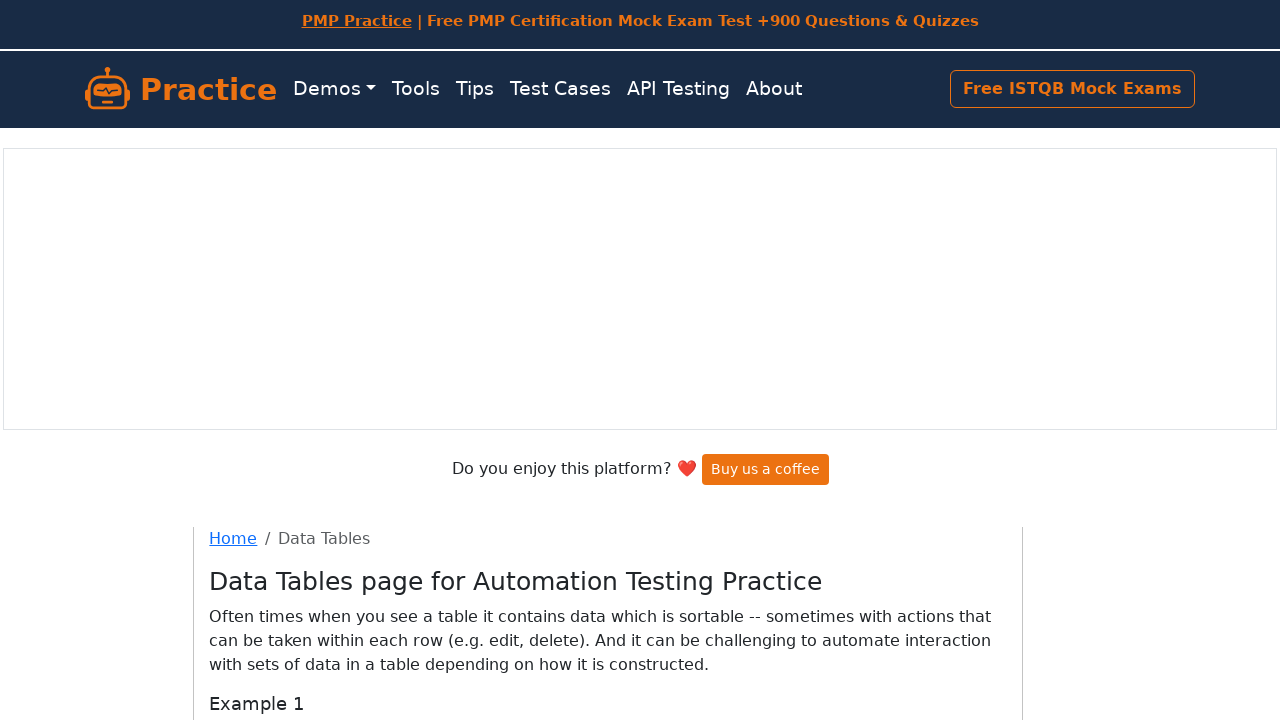

Retrieved all table rows - Total rows: 4
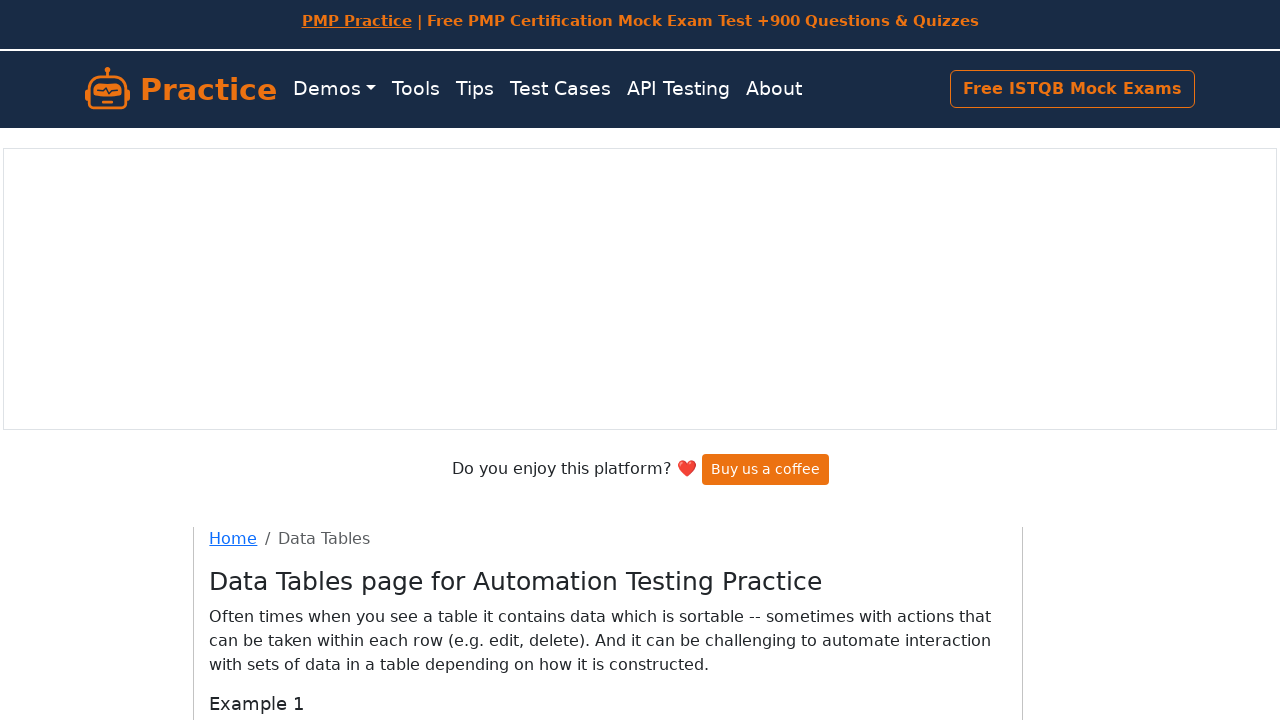

Extracted row data: 
                Smith
                John
                jsmith@gmail.com
                $50.00
                http://www.jsmith.com
                
                  Edit
                  Delete
                
              
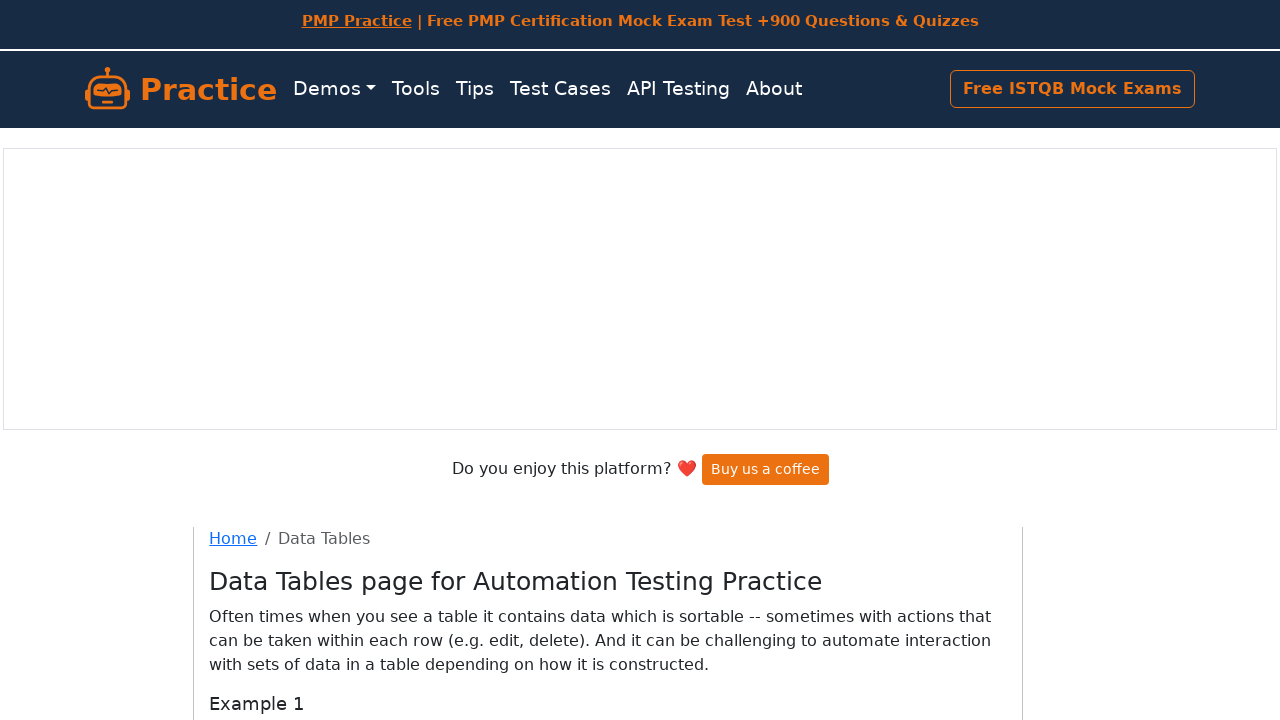

Extracted row data: 
                Bach
                Frank
                fbach@yahoo.com
                $51.00
                http://www.frank.com
                
                  Edit
                  Delete
                
              
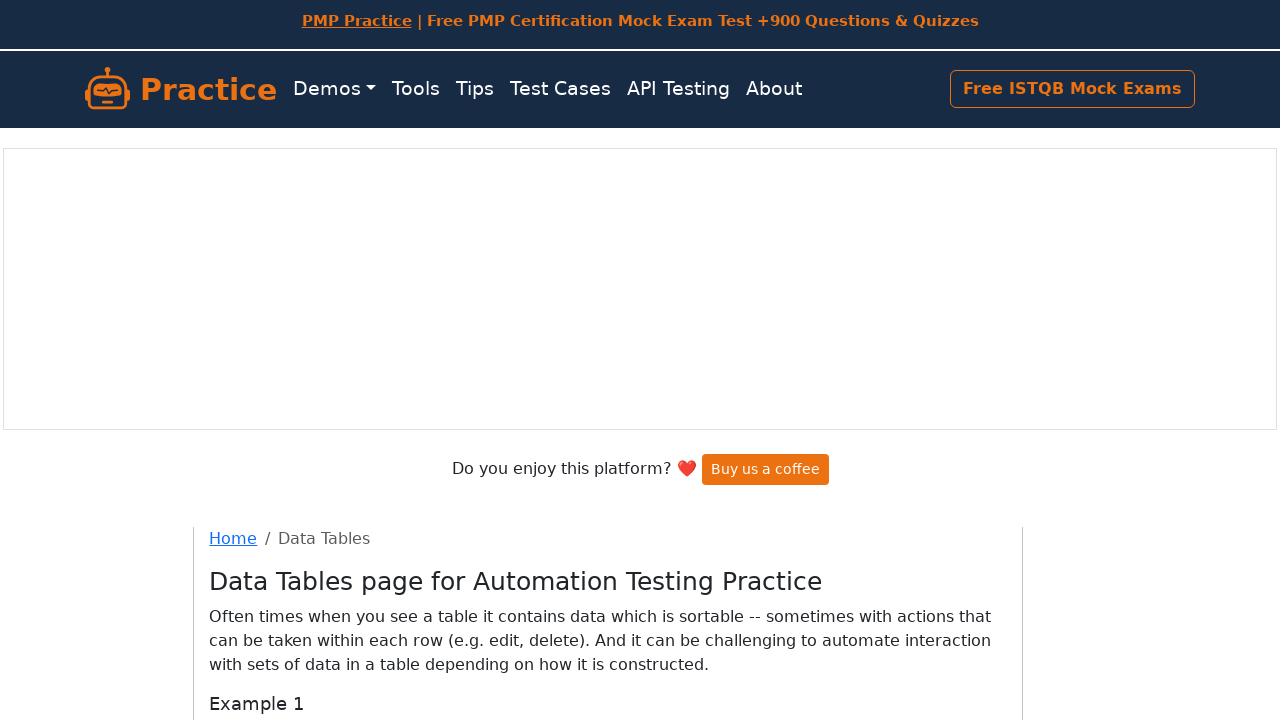

Extracted row data: 
                Doe
                Jason
                jdoe@hotmail.com
                $100.00
                http://www.jdoe.com
                
                  Edit
                  Delete
                
              
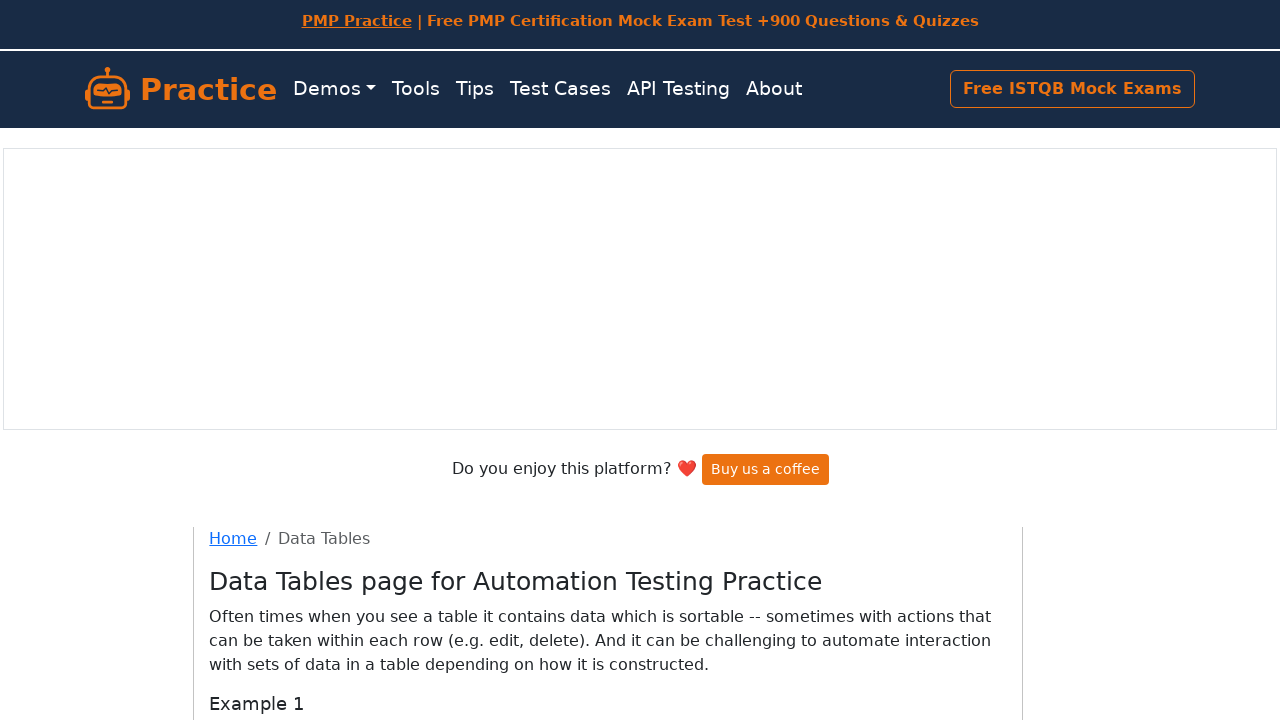

Extracted row data: 
                Conway
                Tim
                tconway@earthlink.net
                $50.00
                http://www.timconway.com
                
                  Edit
                  Delete
                
              
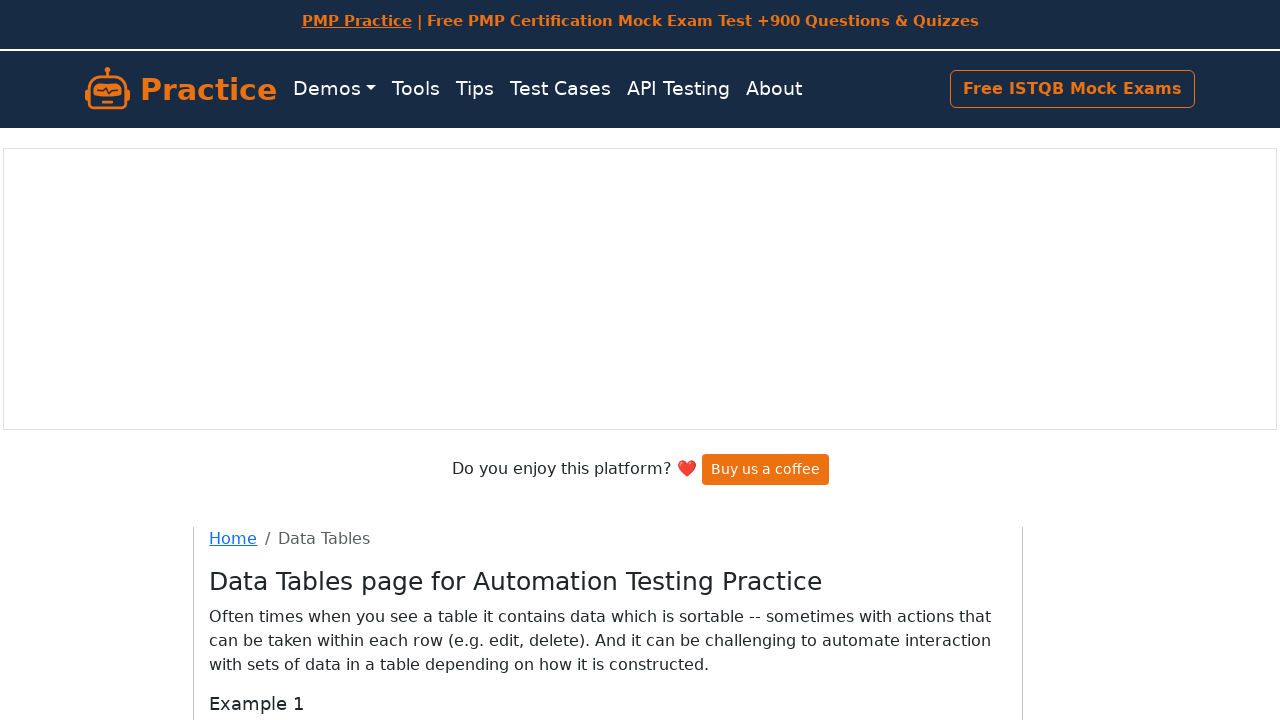

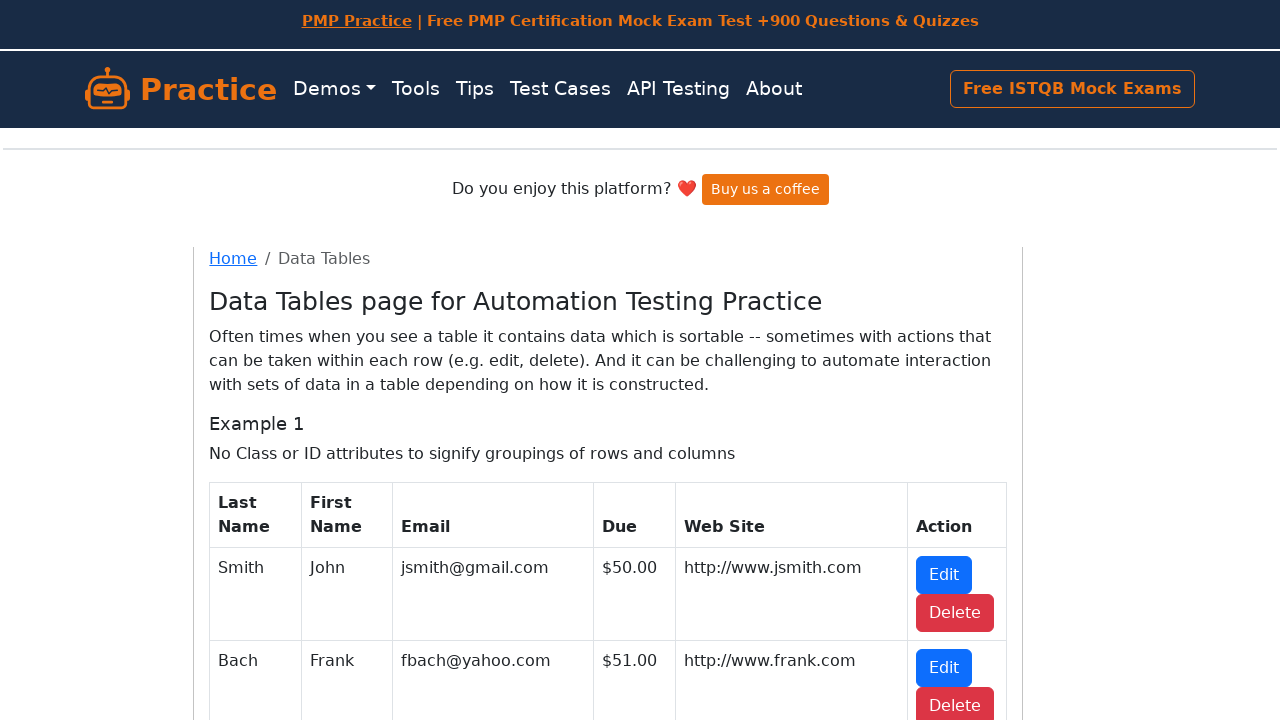